Counts and verifies the total number of links on NDTV website

Starting URL: https://www.ndtv.com/

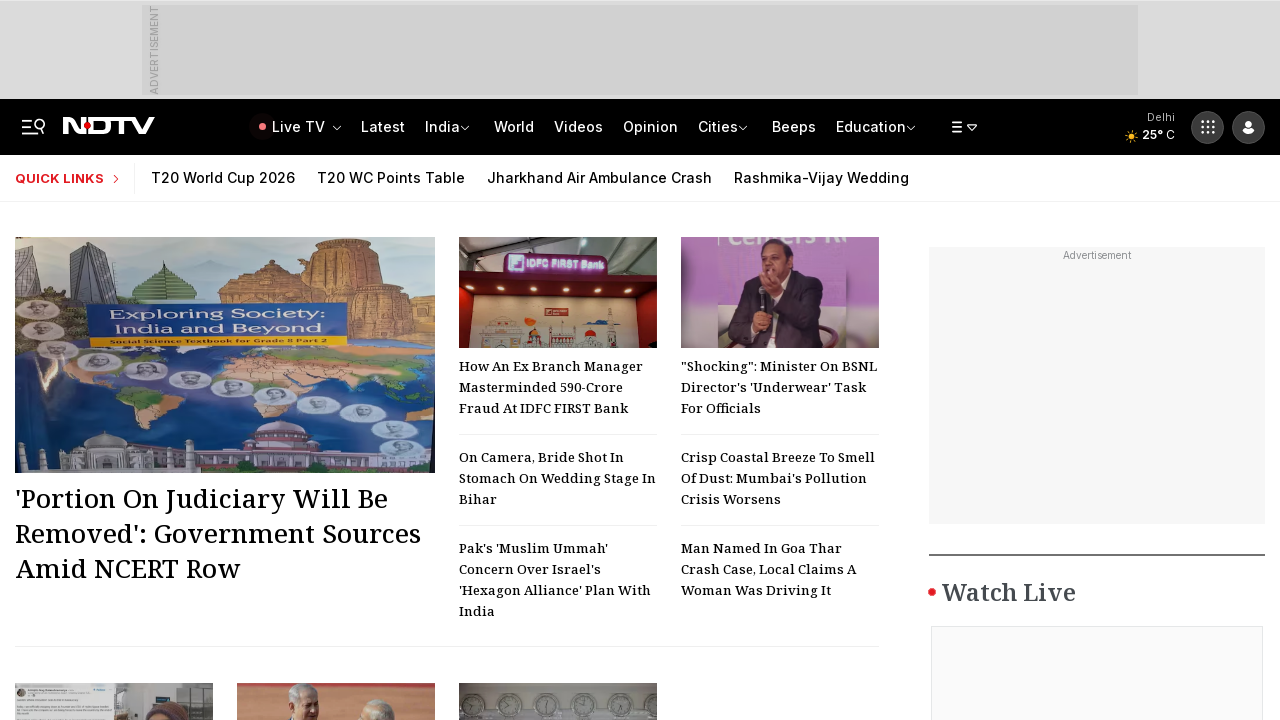

Waited for NDTV homepage to load (domcontentloaded)
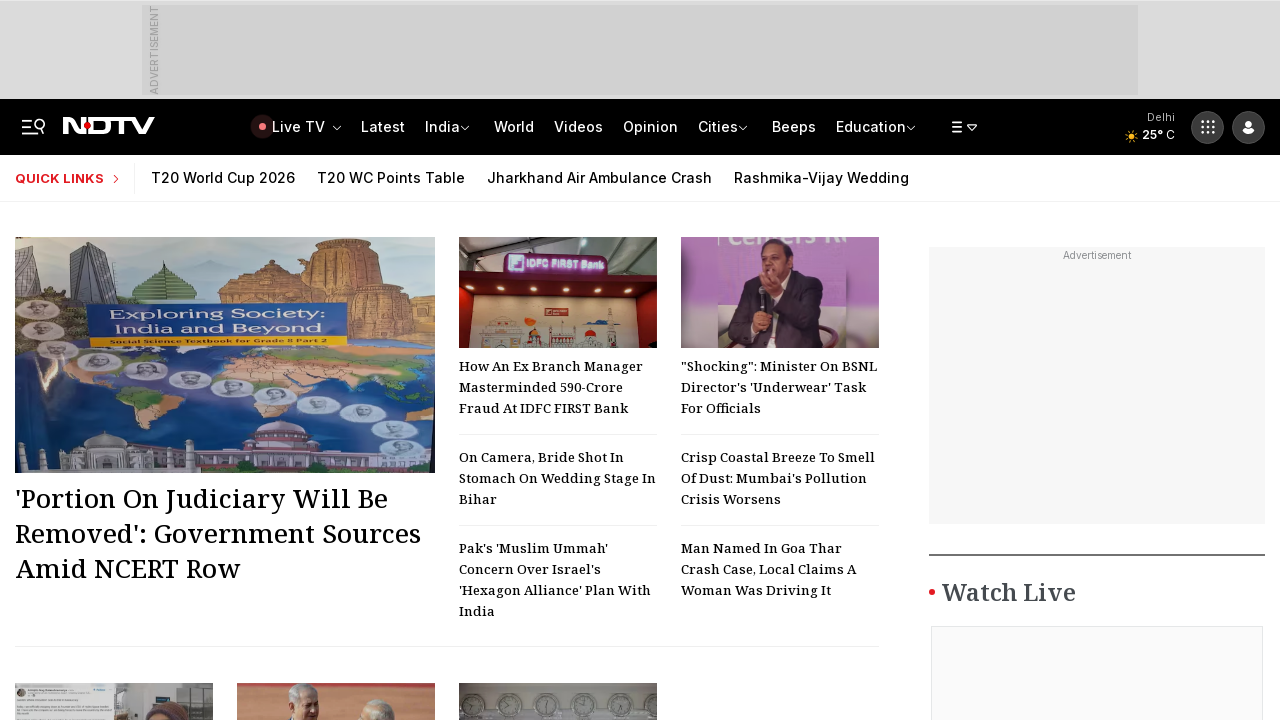

Retrieved all links from the page
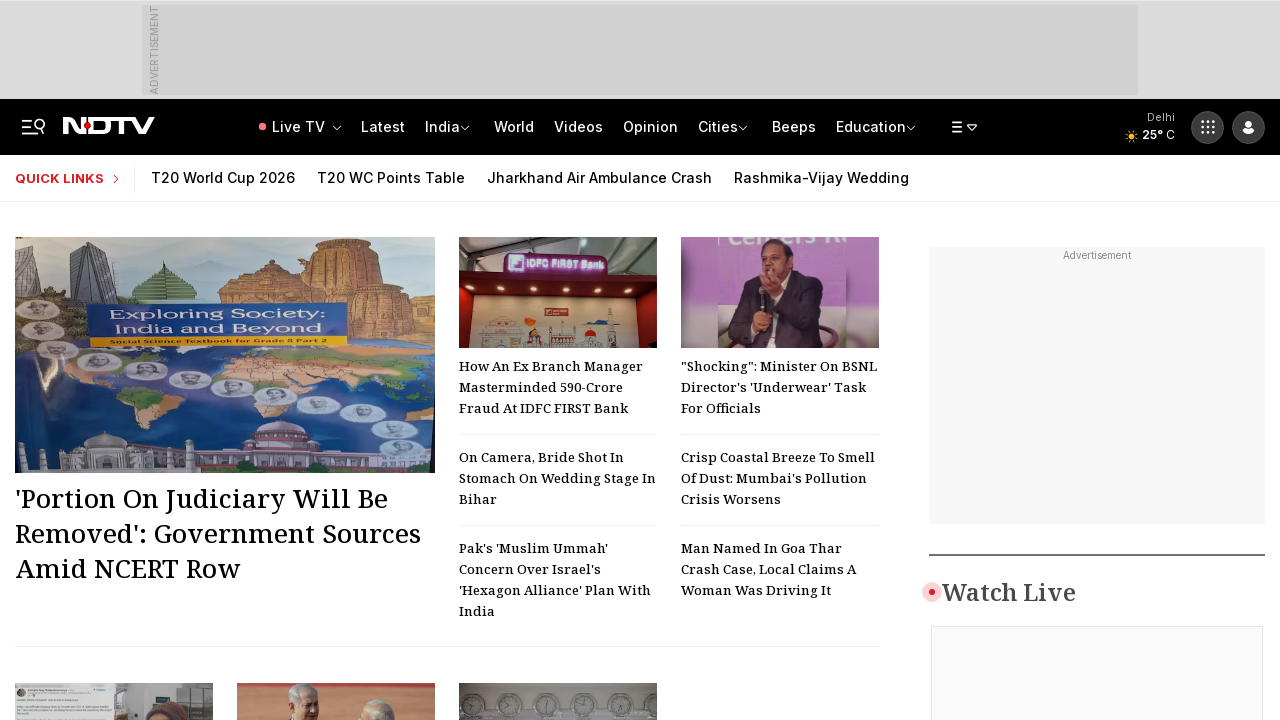

Counted and verified total links on NDTV: 569
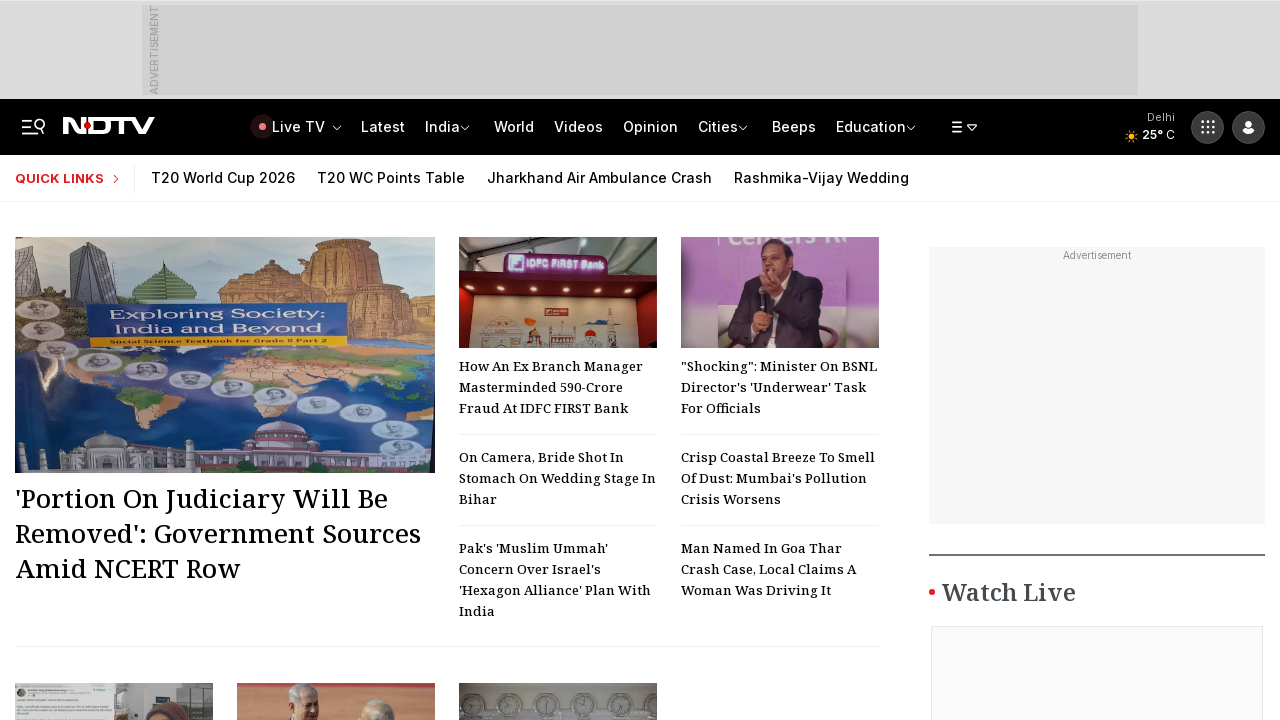

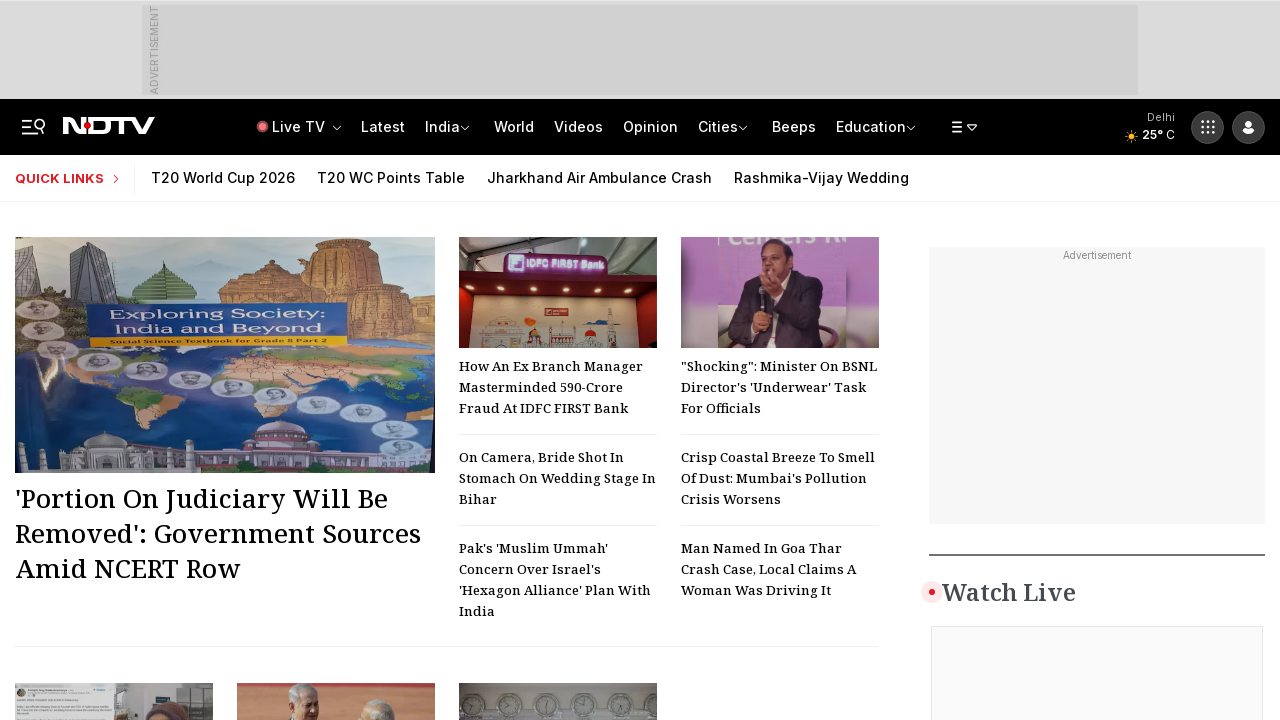